Navigates to a frames demo page on demoqa.com to test frame handling capabilities

Starting URL: https://demoqa.com/frames

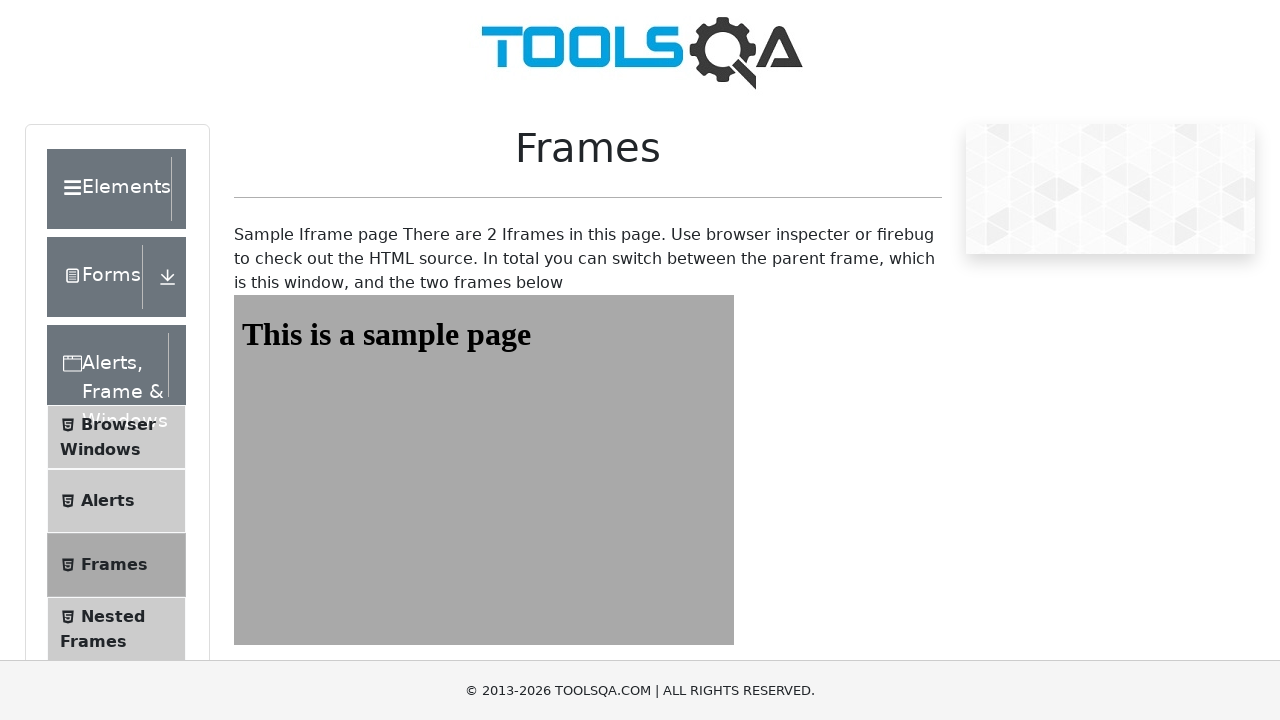

Navigated to frames demo page on demoqa.com
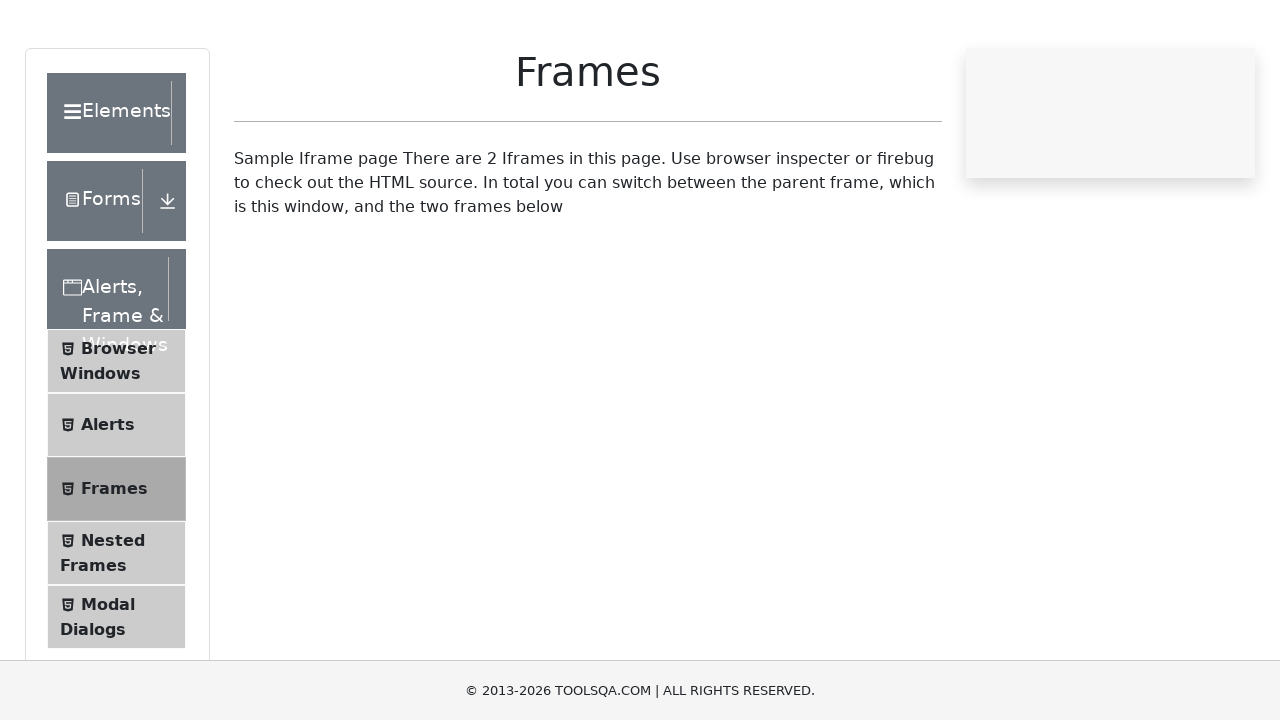

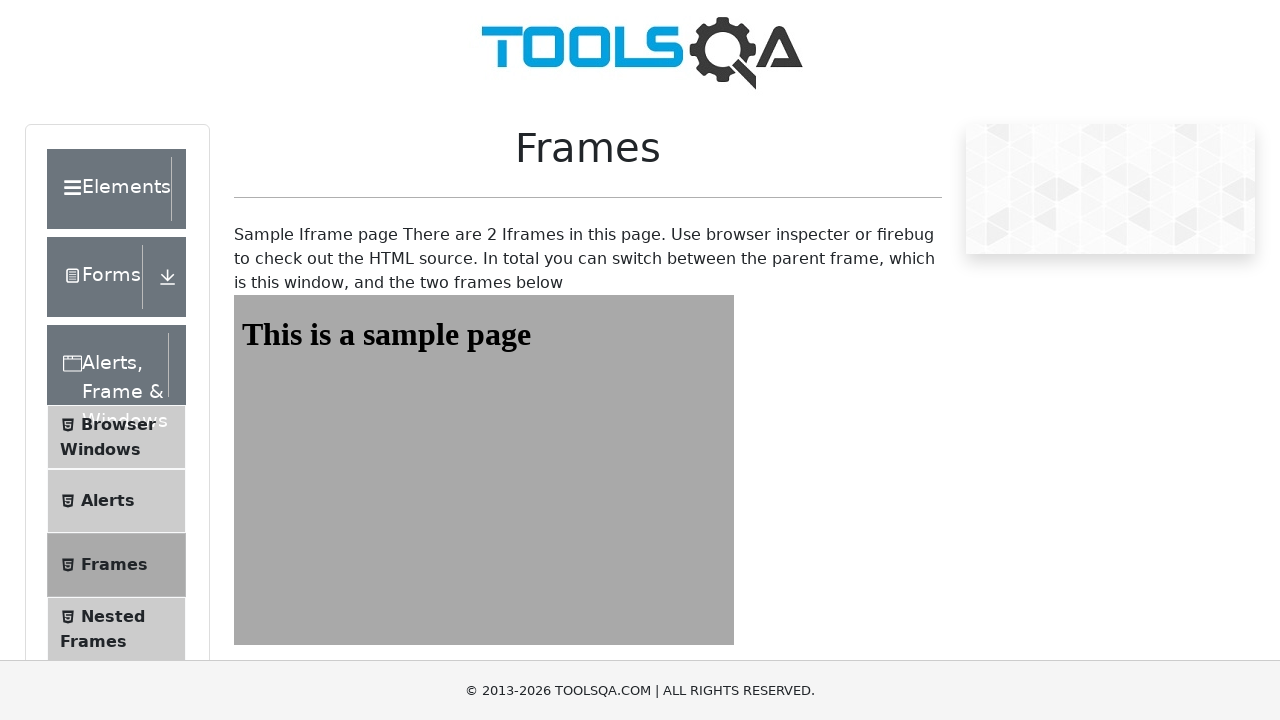